Navigates to jQuery UI website, clicks the "Draggable" link, and verifies the draggable page loads

Starting URL: https://jqueryUI.com

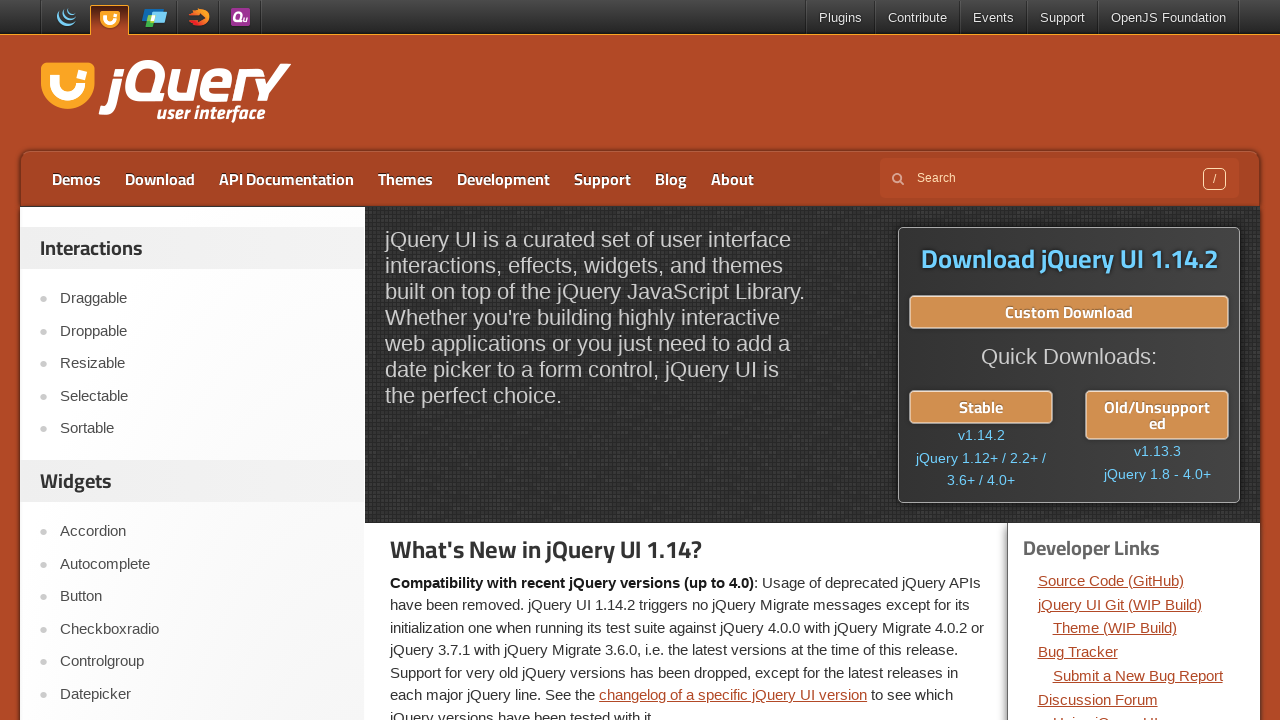

Clicked the 'Draggable' link at (202, 299) on text=Draggable
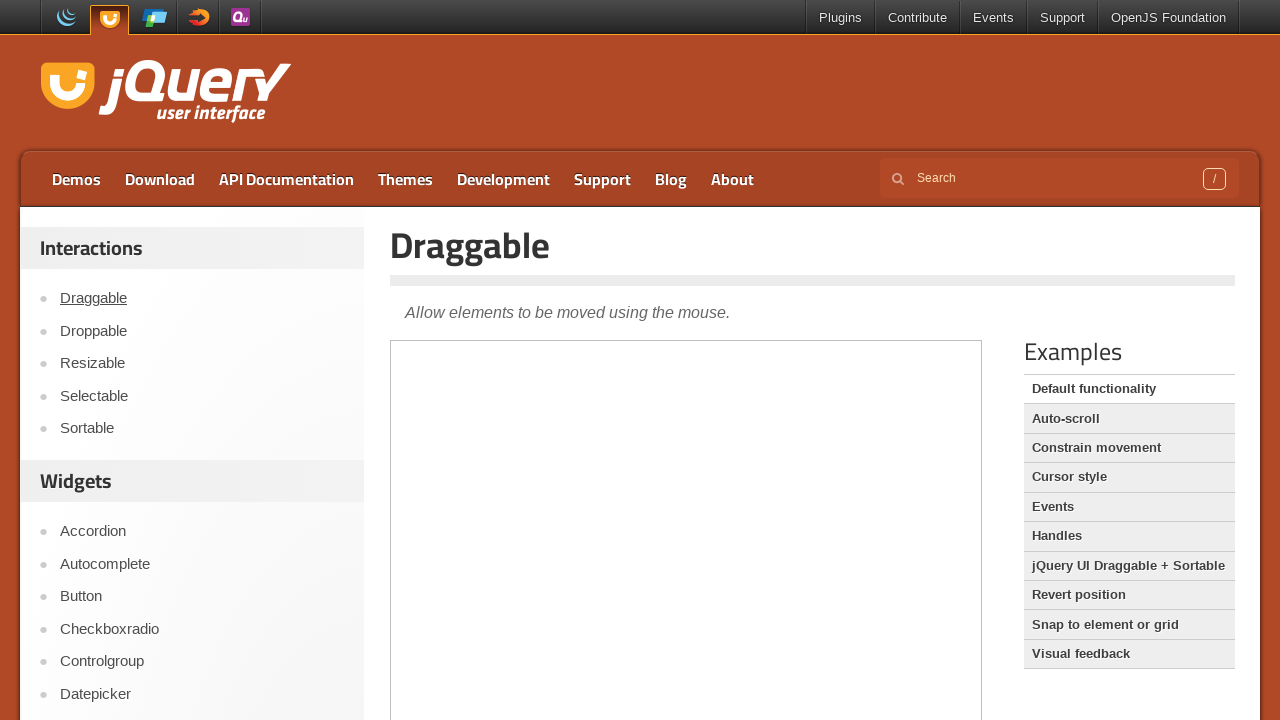

Draggable page loaded and heading verified
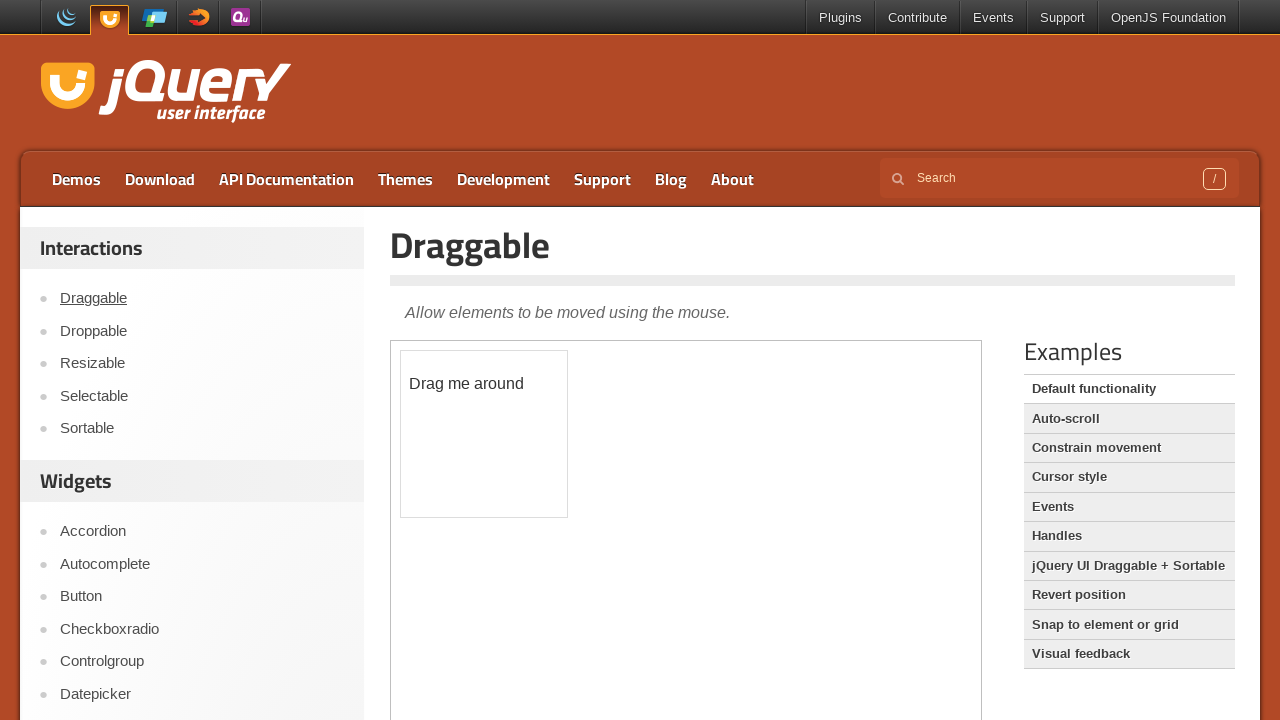

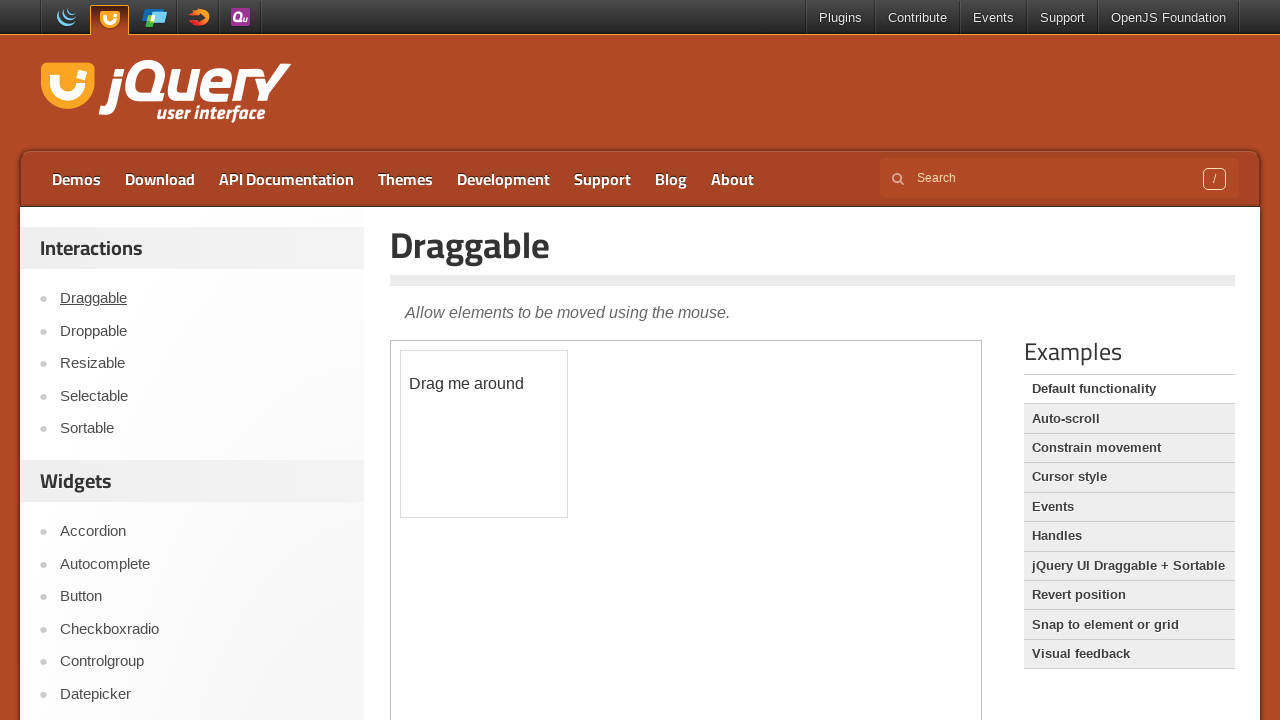